Tests clicking on various coffee items by their prices on the coffee cart application, simulating adding multiple items to the cart.

Starting URL: https://coffee-cart.app/

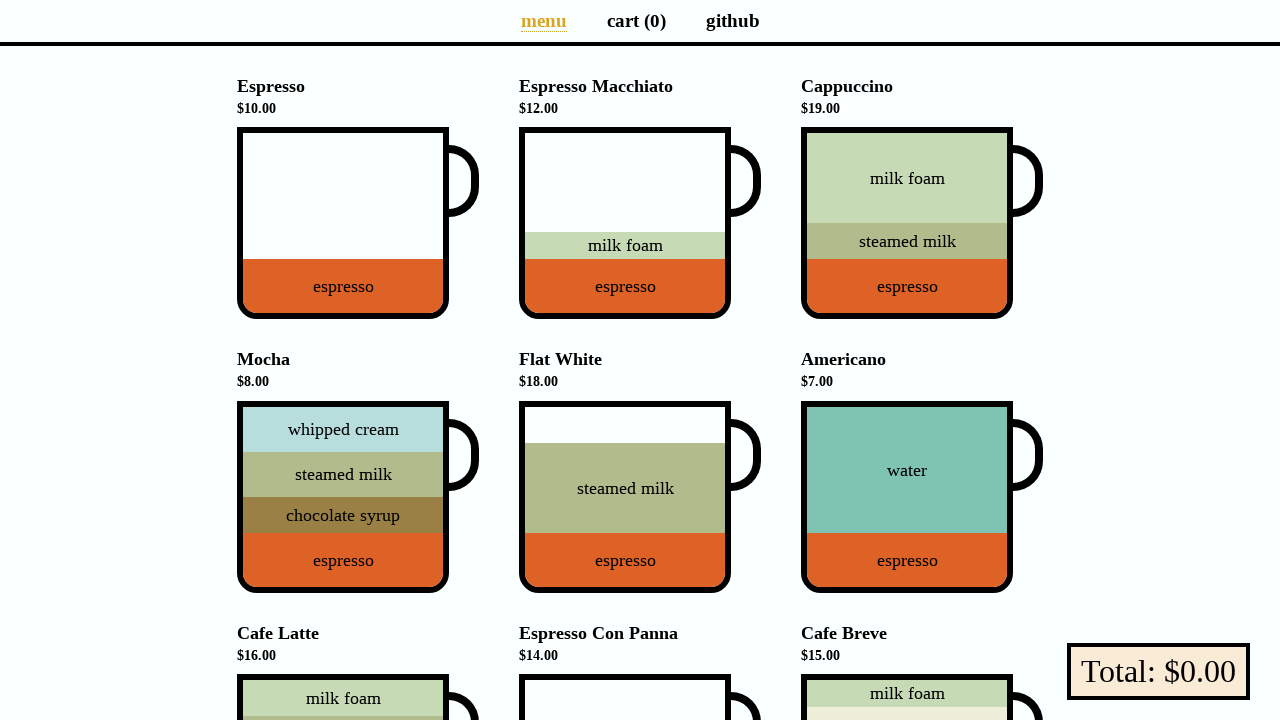

Clicked coffee item priced at $8.00 at (253, 381) on internal:text="$8.00"i
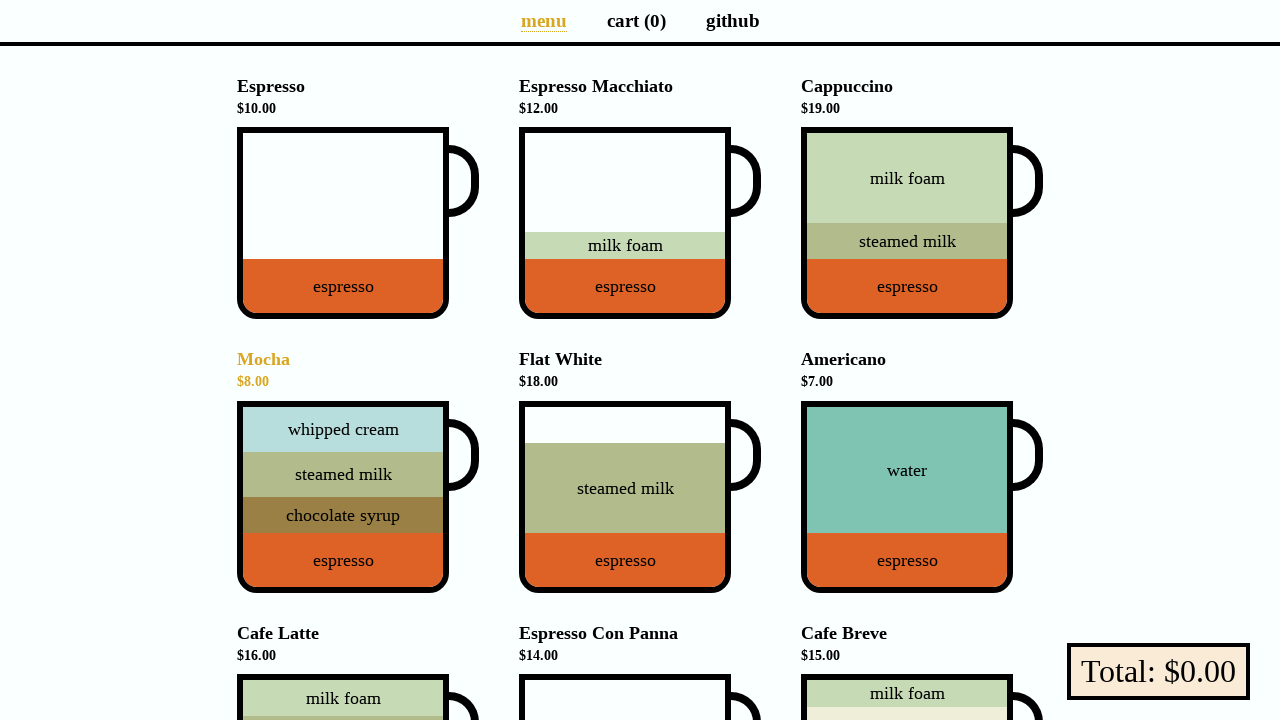

Clicked coffee item priced at $18.00 at (538, 381) on internal:text="$18.00"i
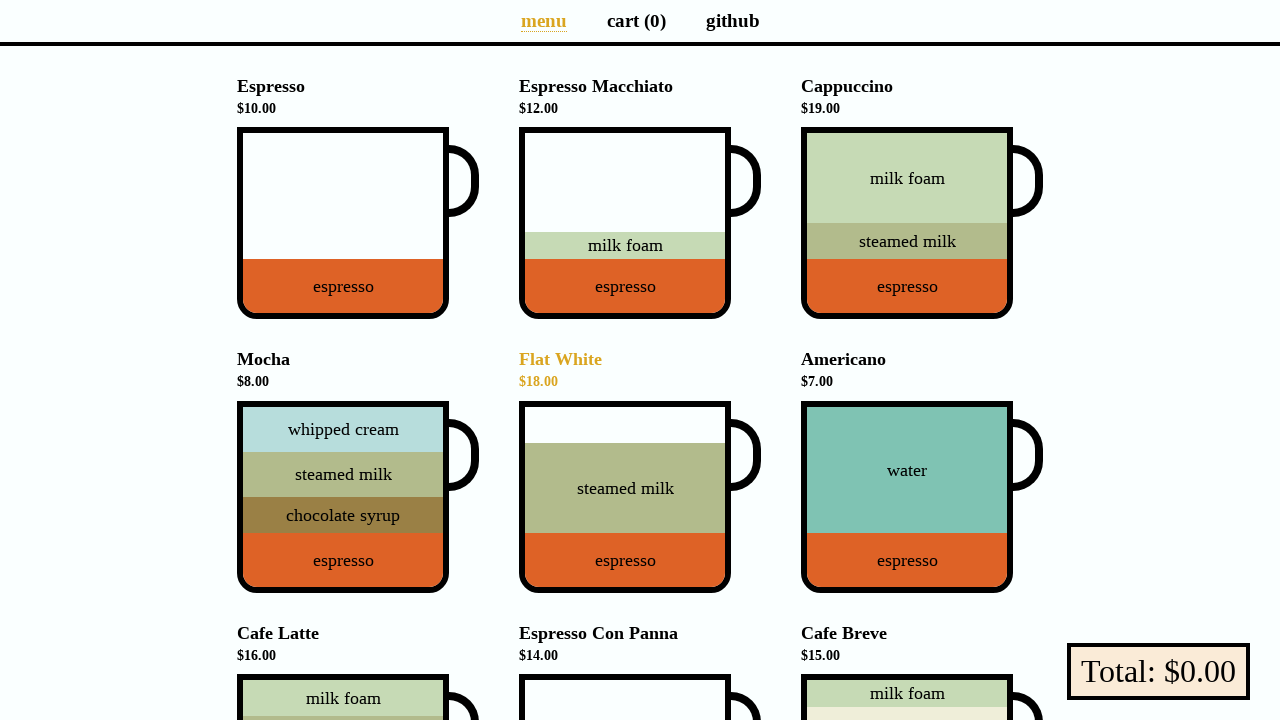

Clicked coffee item priced at $7.00 at (817, 381) on internal:text="$7.00"i
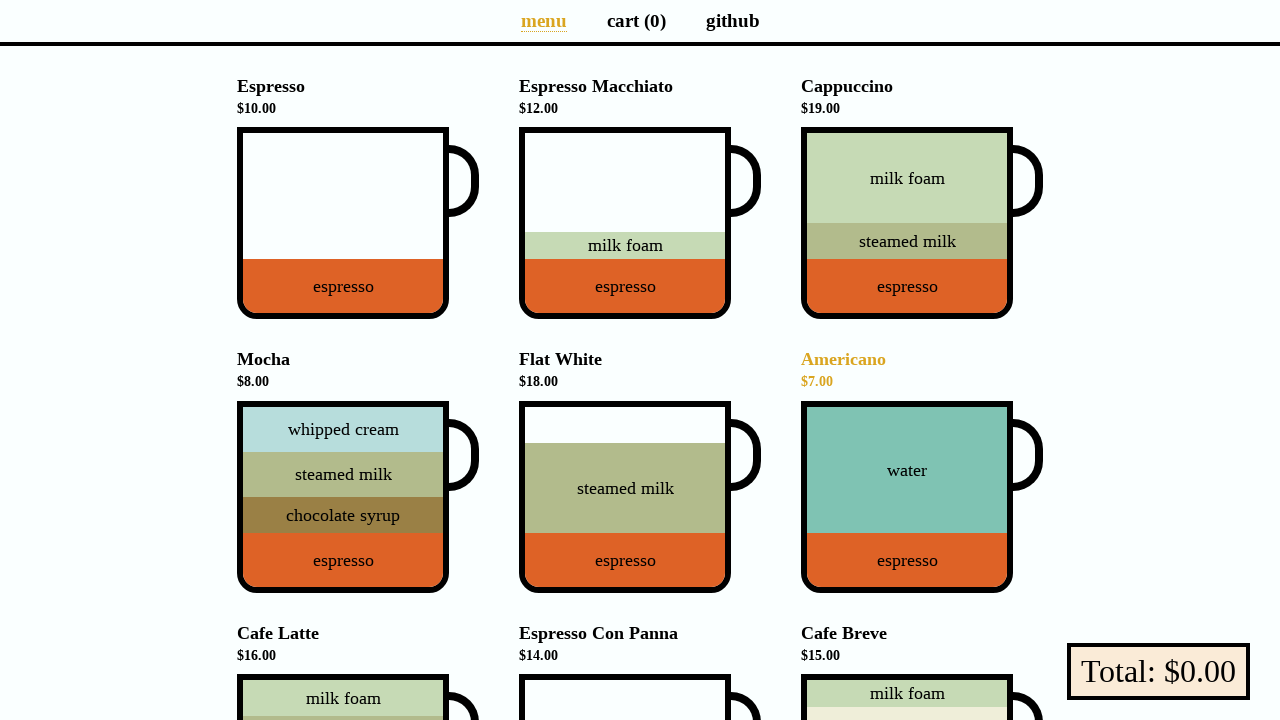

Clicked coffee item priced at $19.00 at (820, 108) on internal:text="$19.00"i
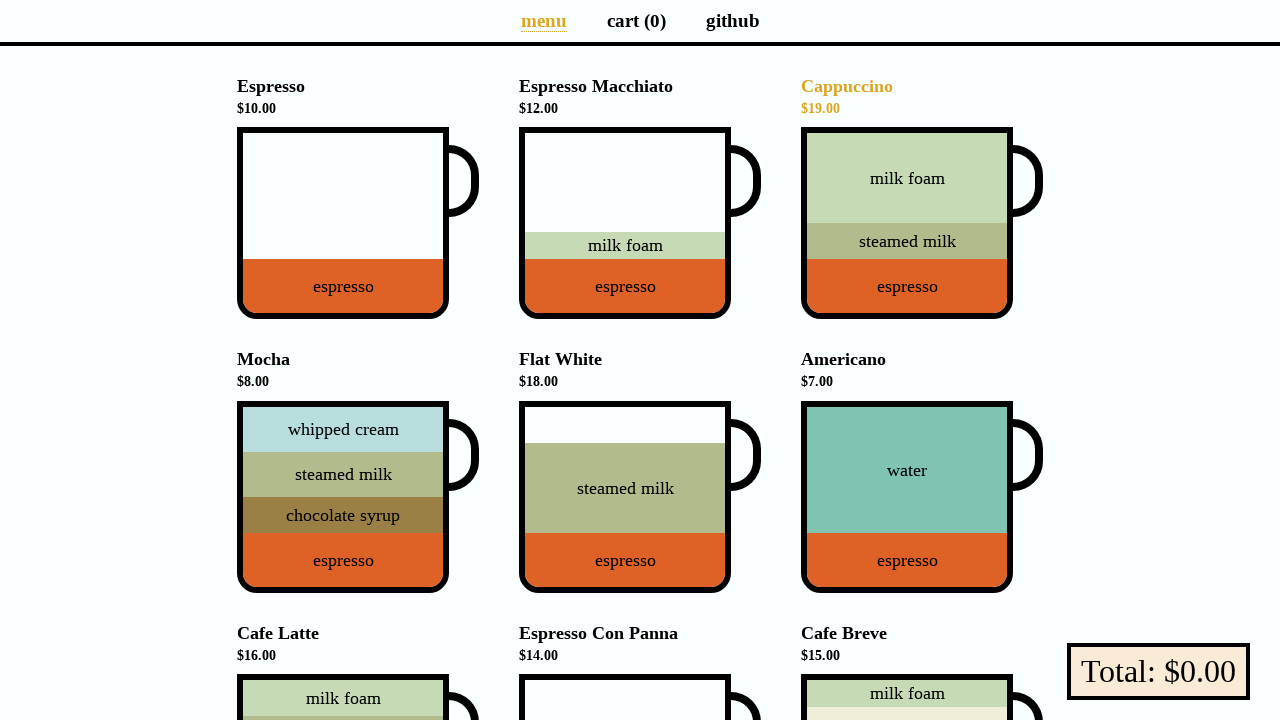

Clicked coffee item priced at $12.00 at (538, 108) on internal:text="$12.00"i
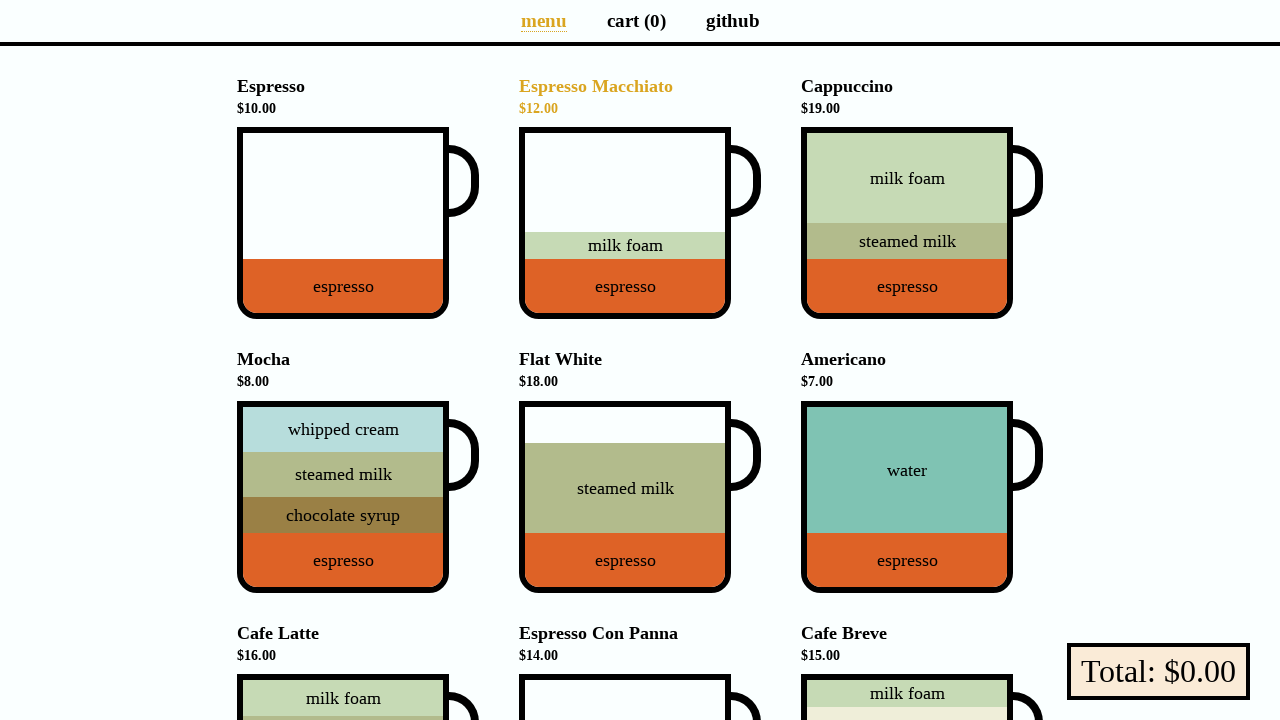

Clicked coffee item priced at $10.00 at (256, 108) on internal:text="$10.00"i
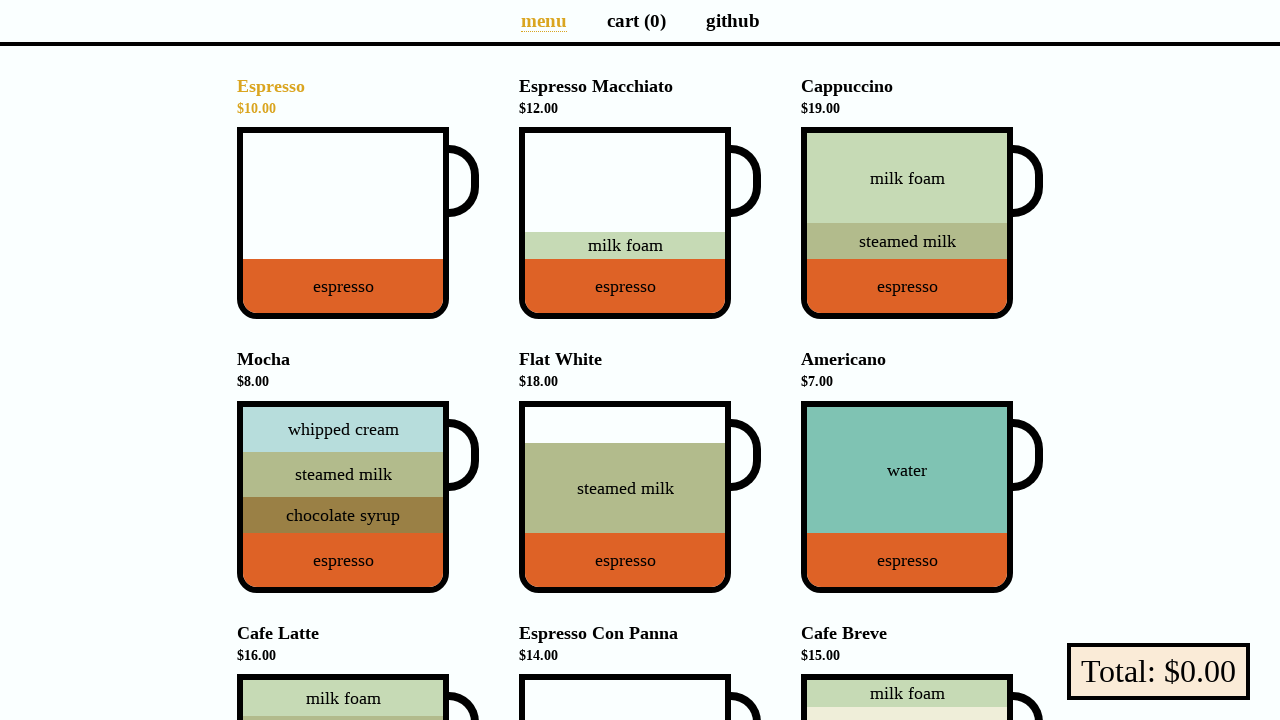

Clicked coffee item priced at $15.00 at (820, 655) on internal:text="$15.00"i
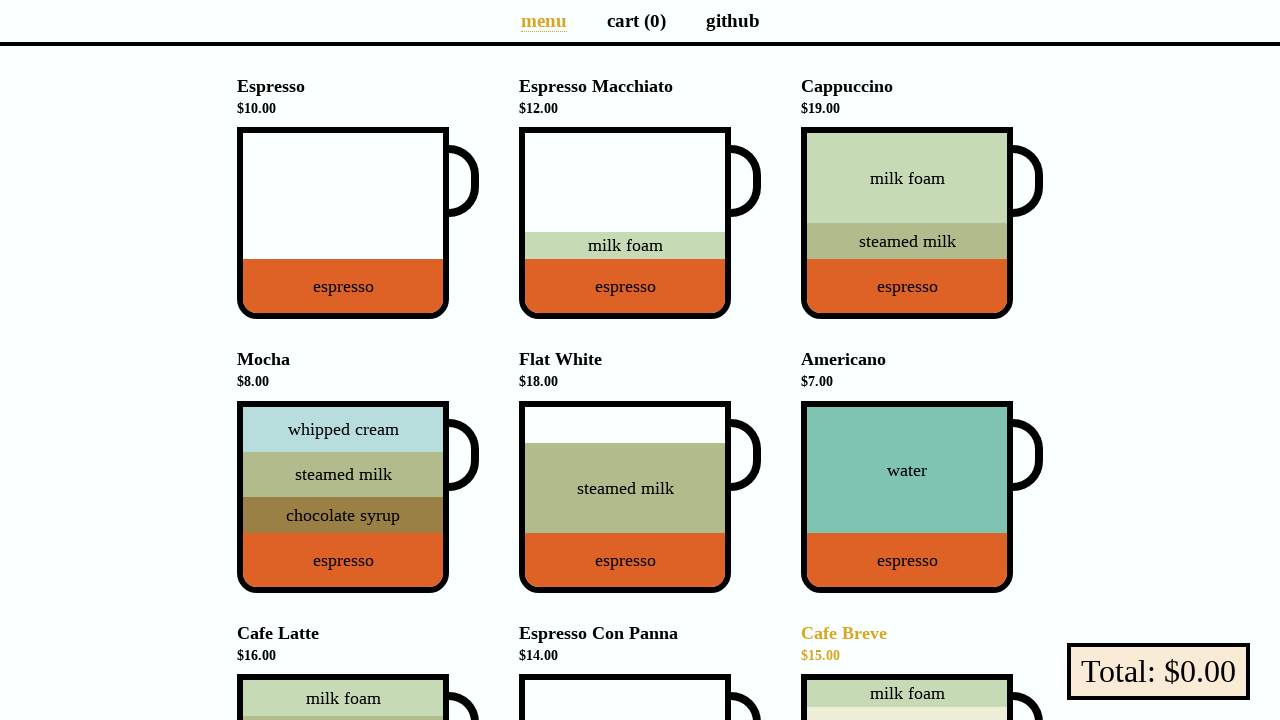

Clicked coffee item priced at $14.00 at (538, 655) on internal:text="$14.00"i
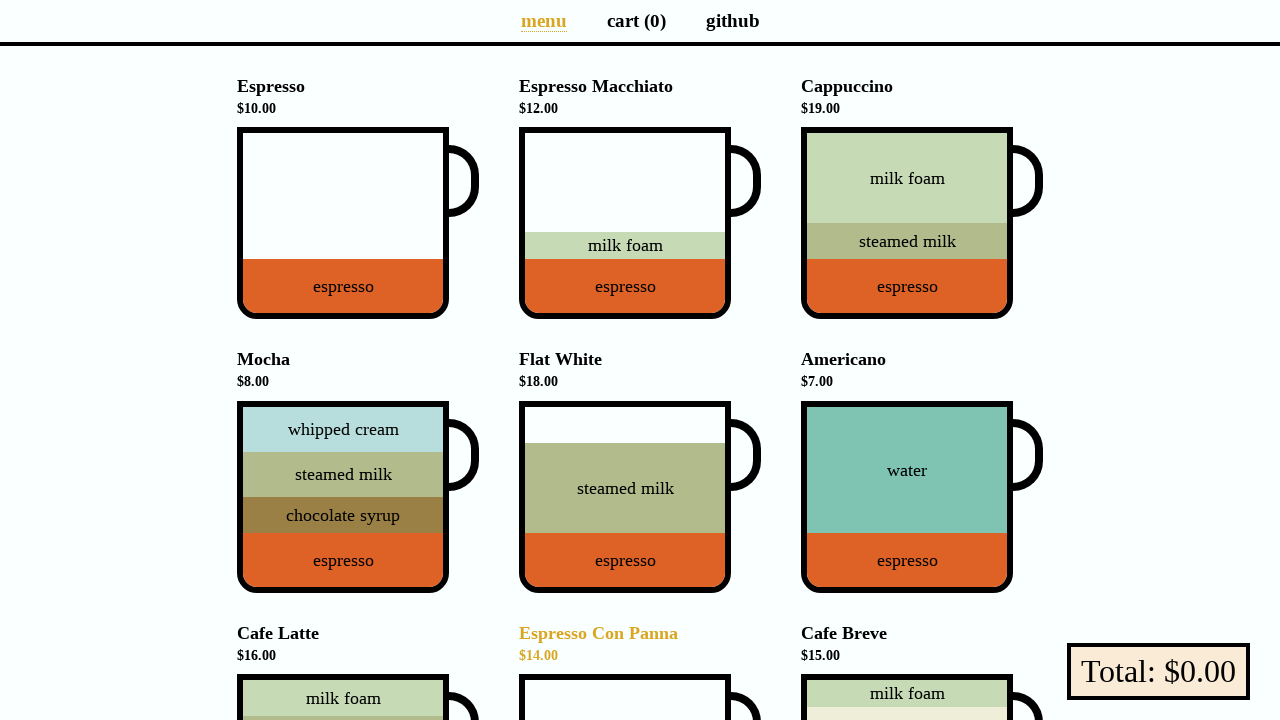

Clicked coffee item priced at $16.00 at (256, 655) on internal:text="$16.00"i
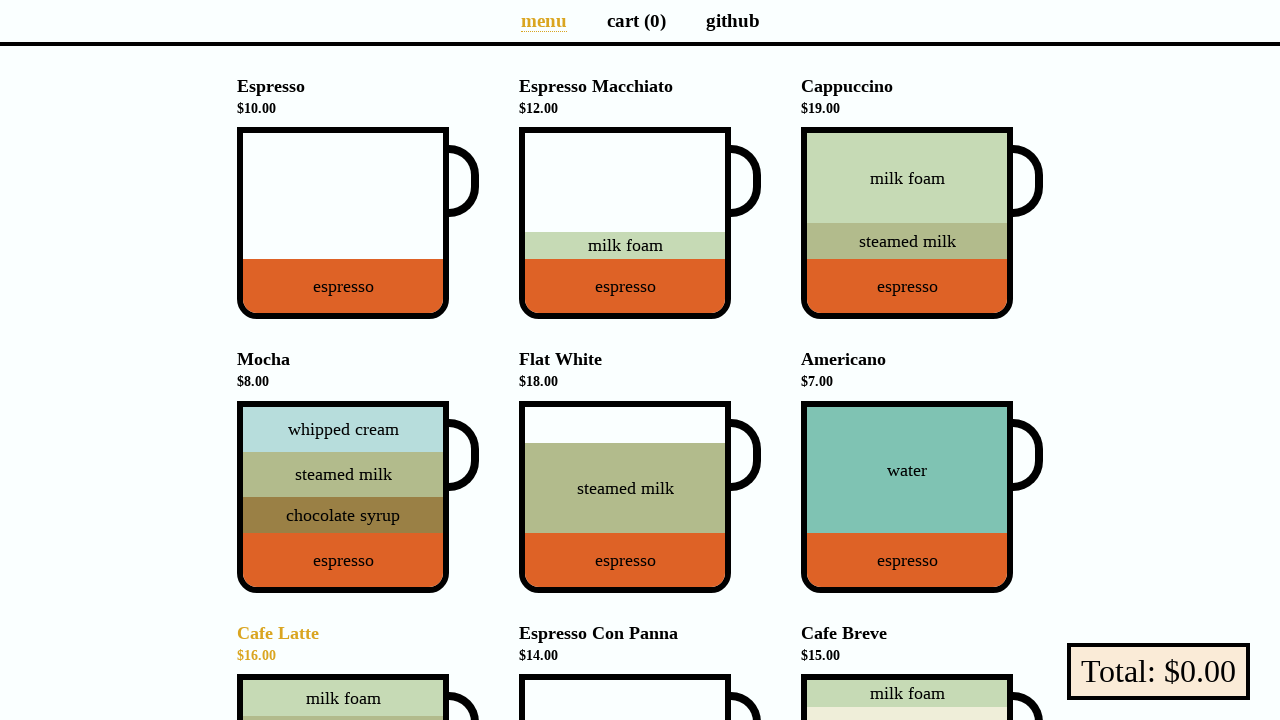

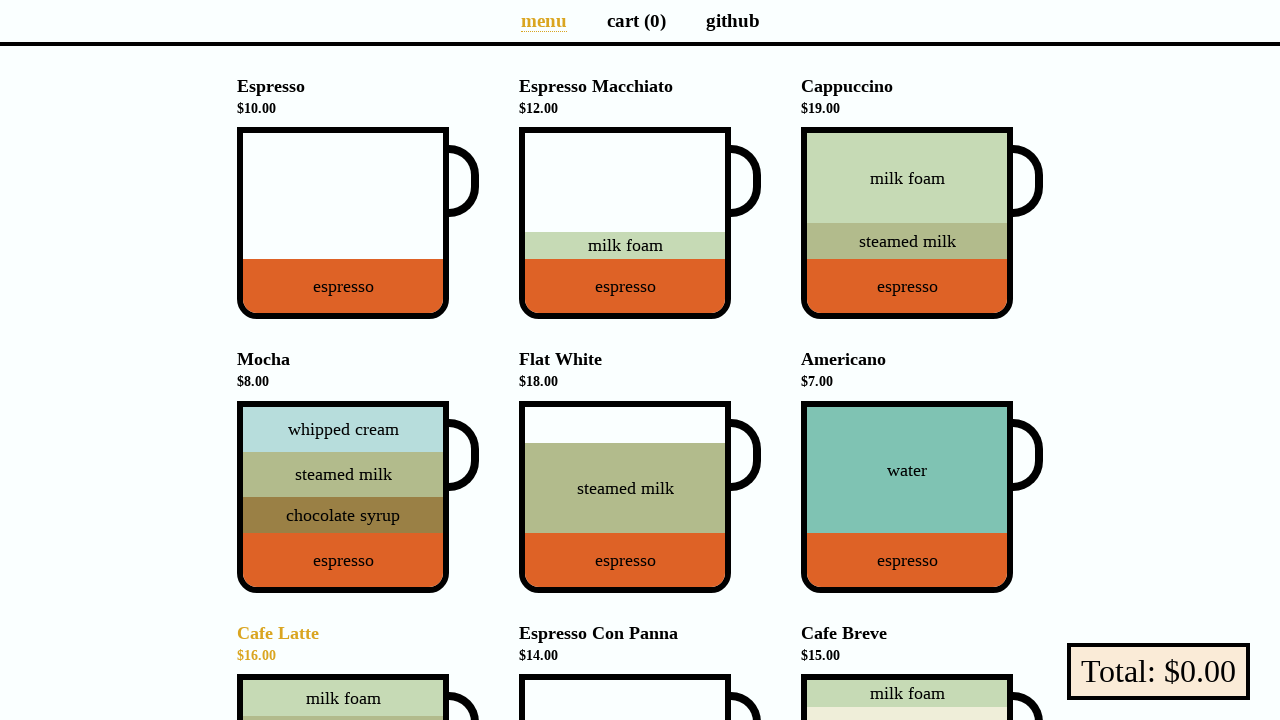